Tests checkbox functionality with explicit waits, toggling the state of two checkboxes based on their current selection status

Starting URL: http://the-internet.herokuapp.com/checkboxes

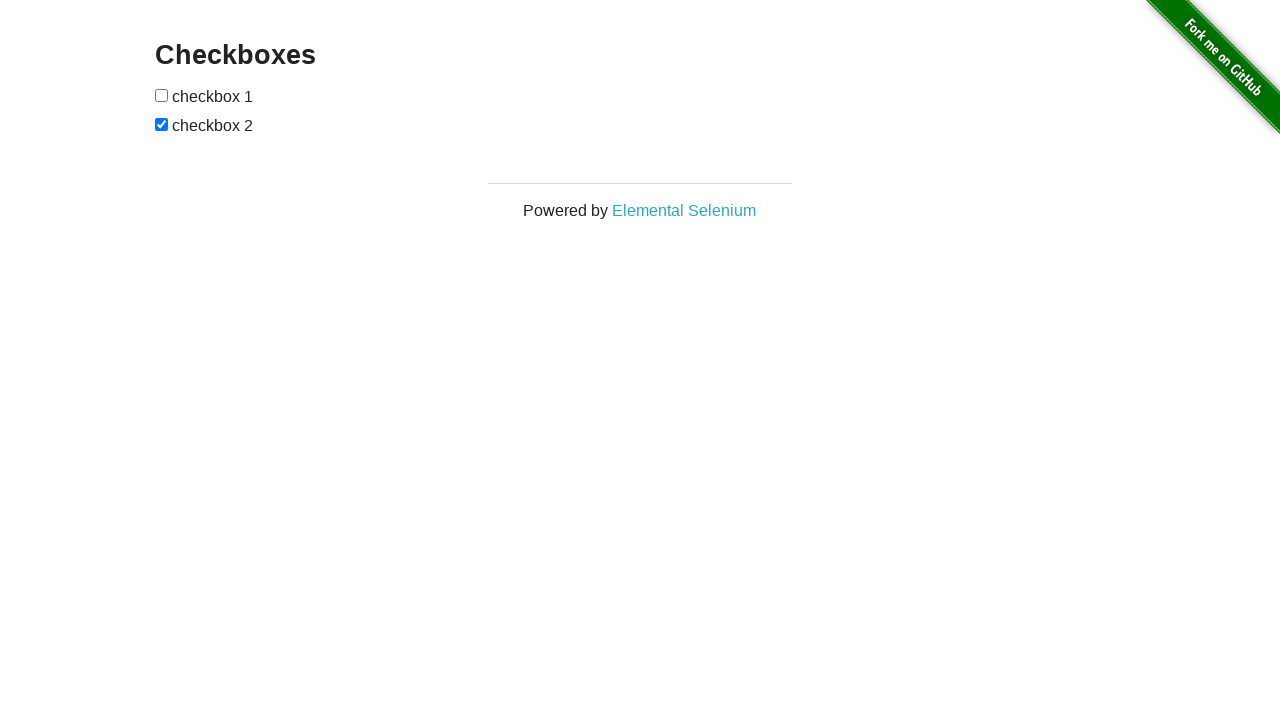

Waited for first checkbox to become visible
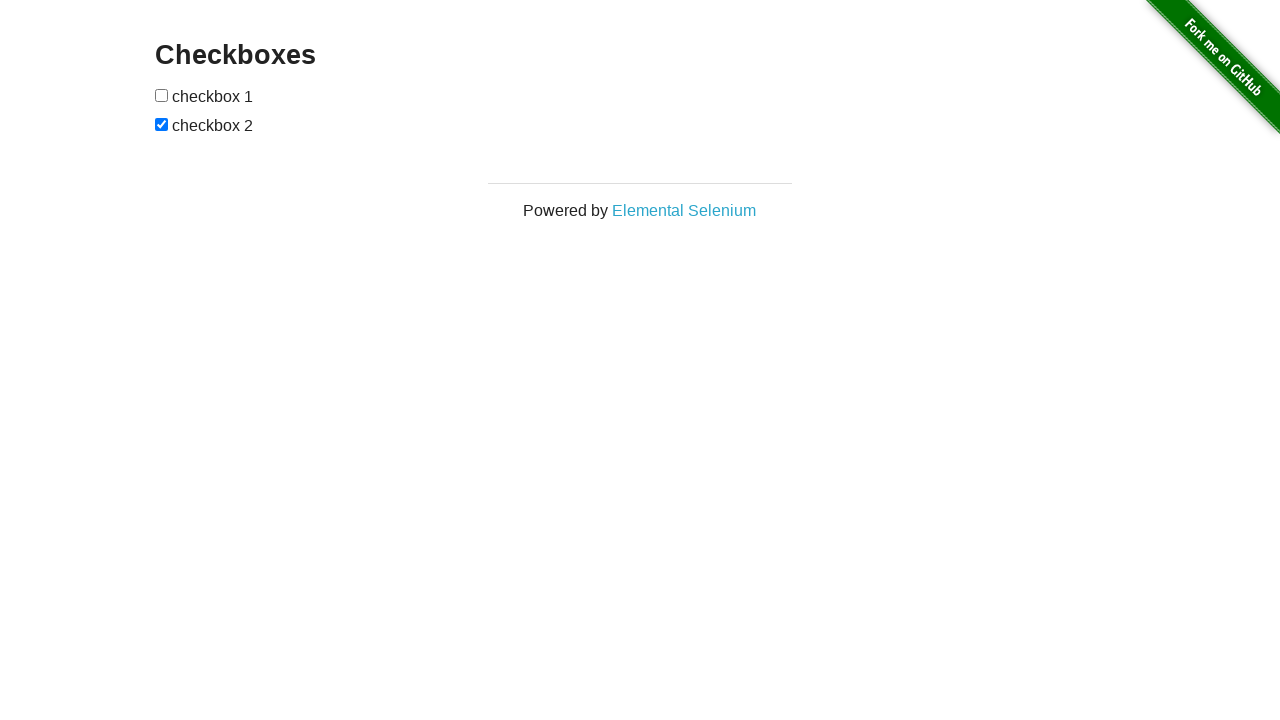

Waited for second checkbox to become visible
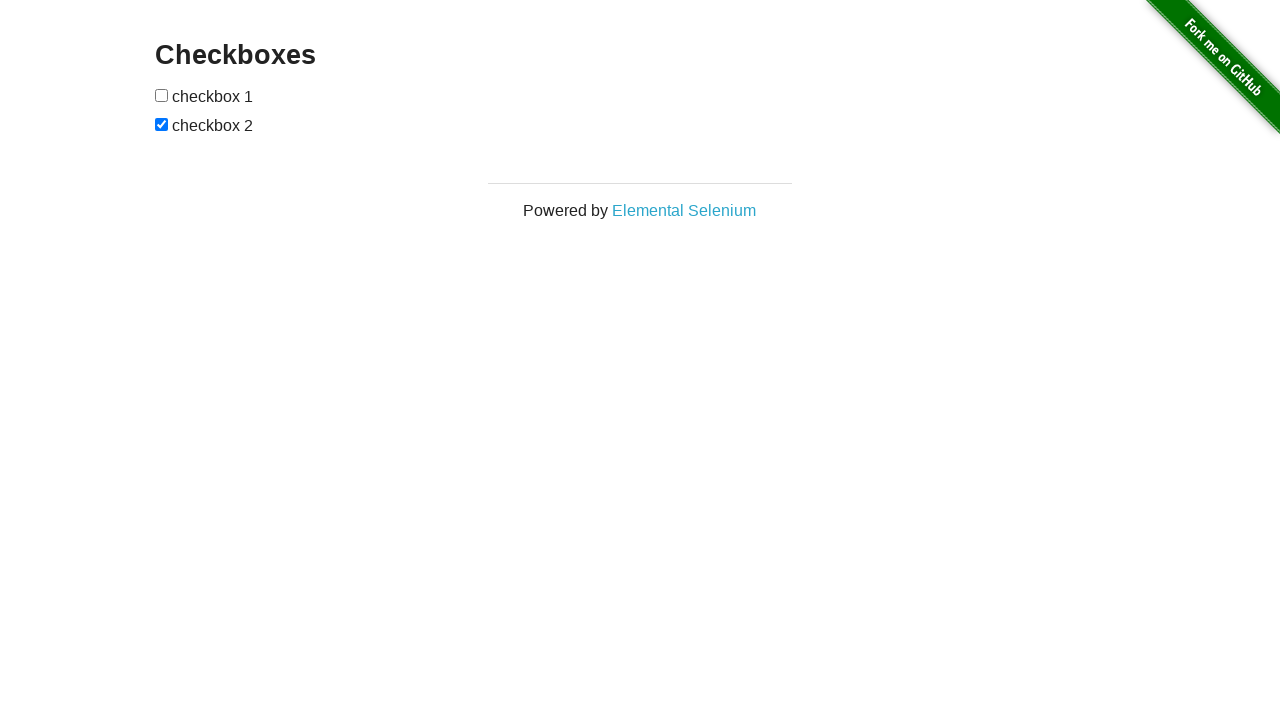

Checked first checkbox
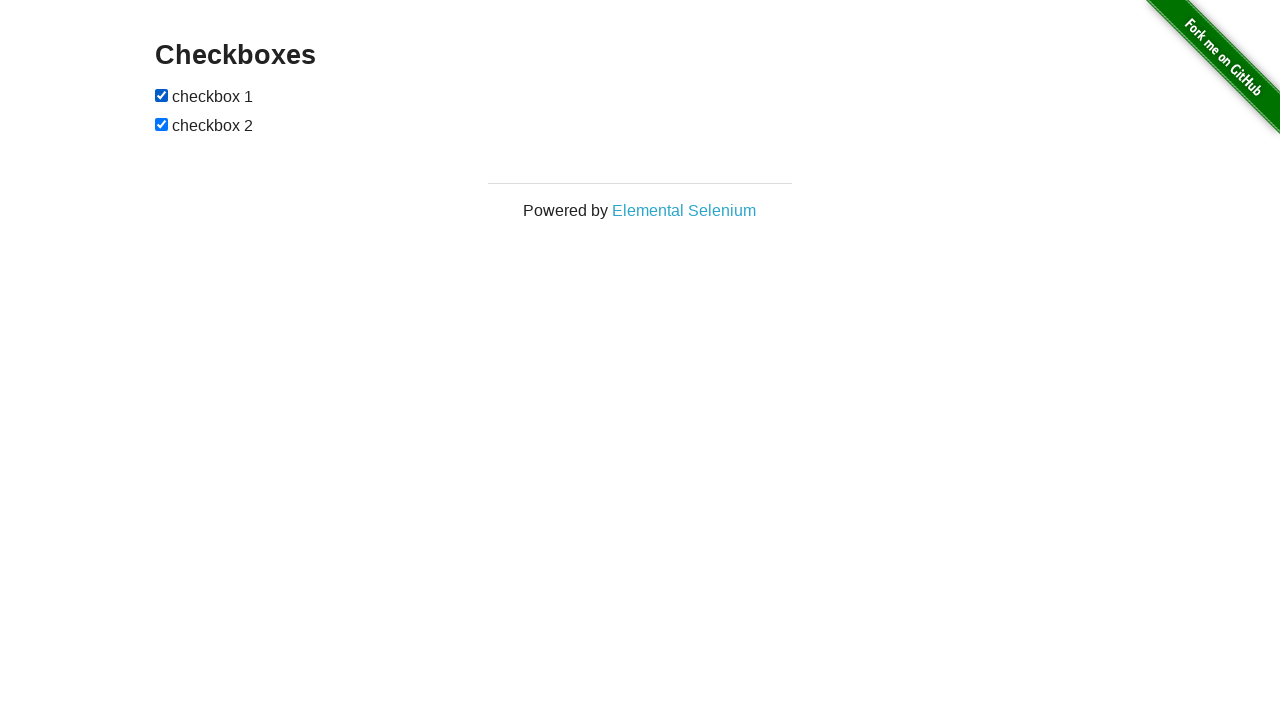

Unchecked second checkbox
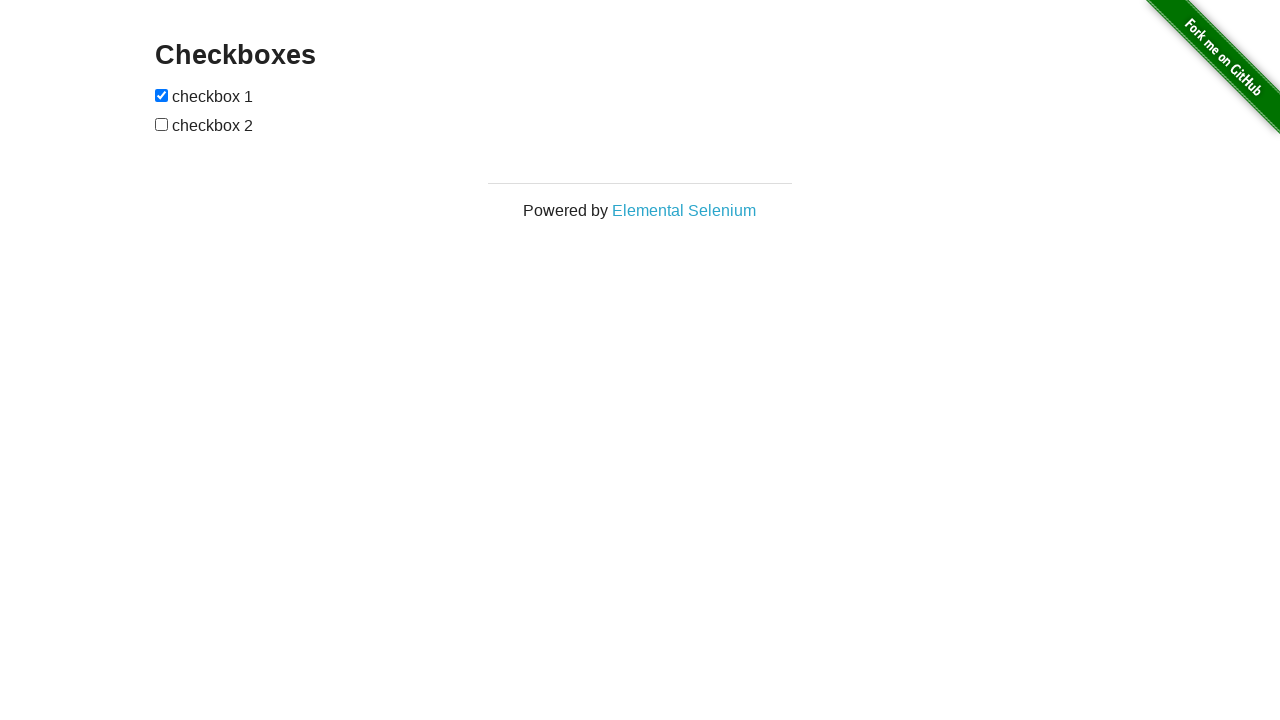

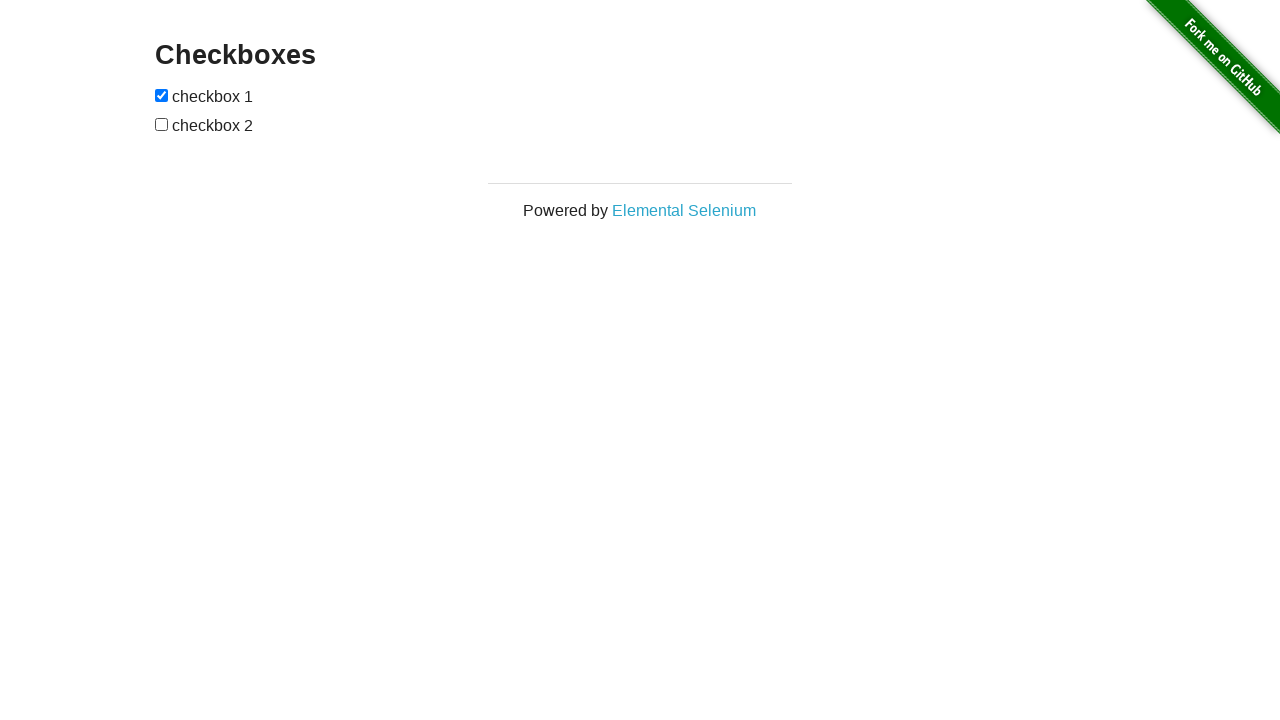